Tests navigation to the Insights section, verifies the header, and clicks through three article links verifying each redirects to the correct URL in a new tab

Starting URL: https://business.comcast.com/learn/internet/sd-wan-small-business/?disablescripts=true

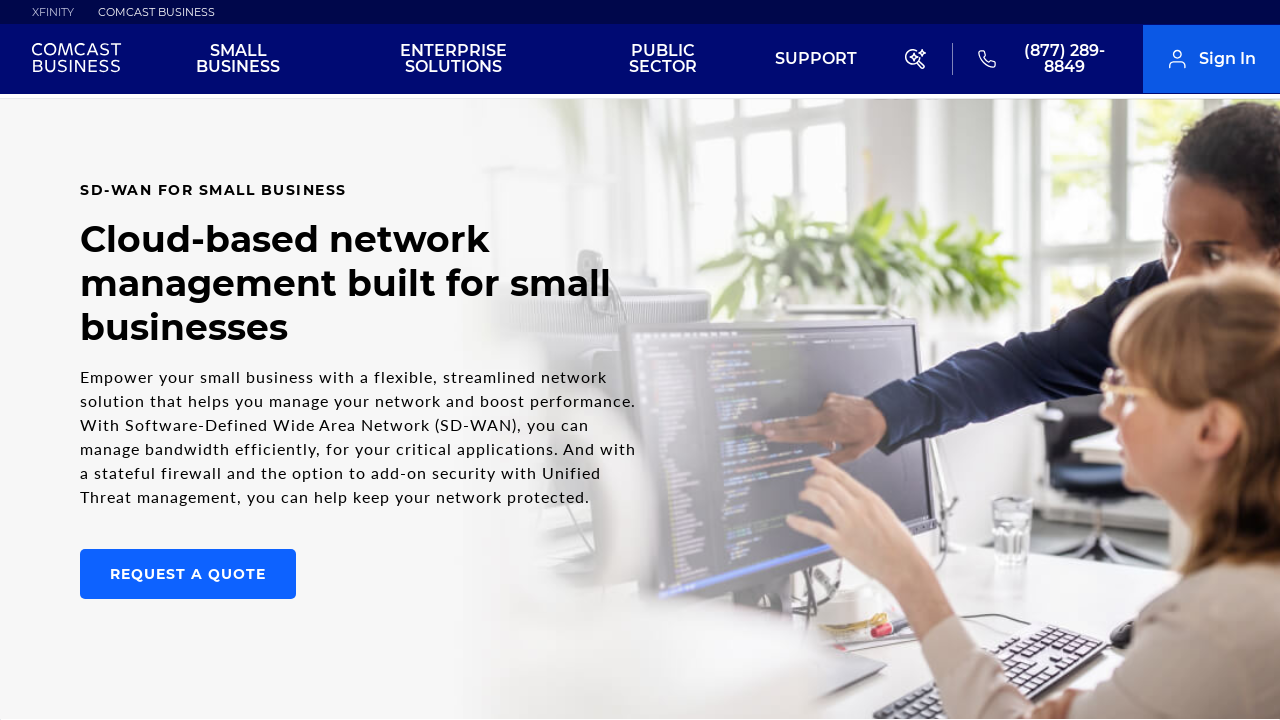

Clicked on Insights navigation link at (815, 361) on xpath=//*[@id="main"]/section/div[2]/div/ul/li[5]/a
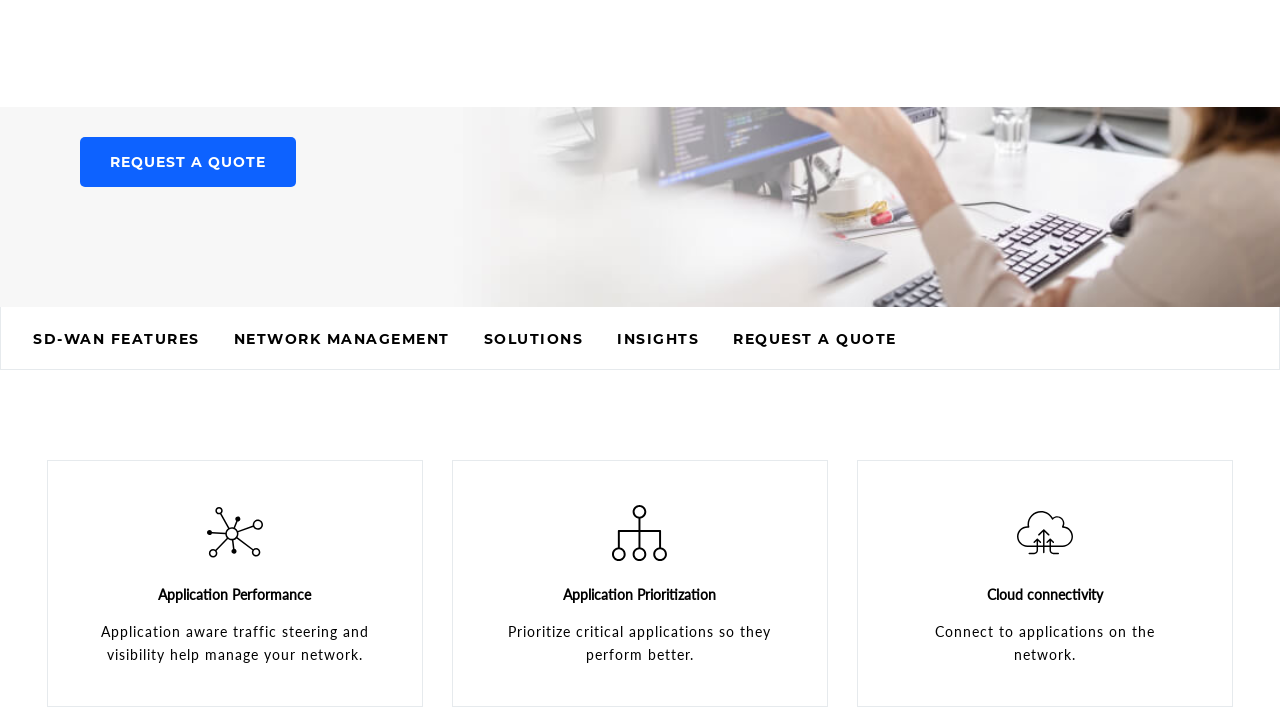

Waited 2000ms for Insights section to load
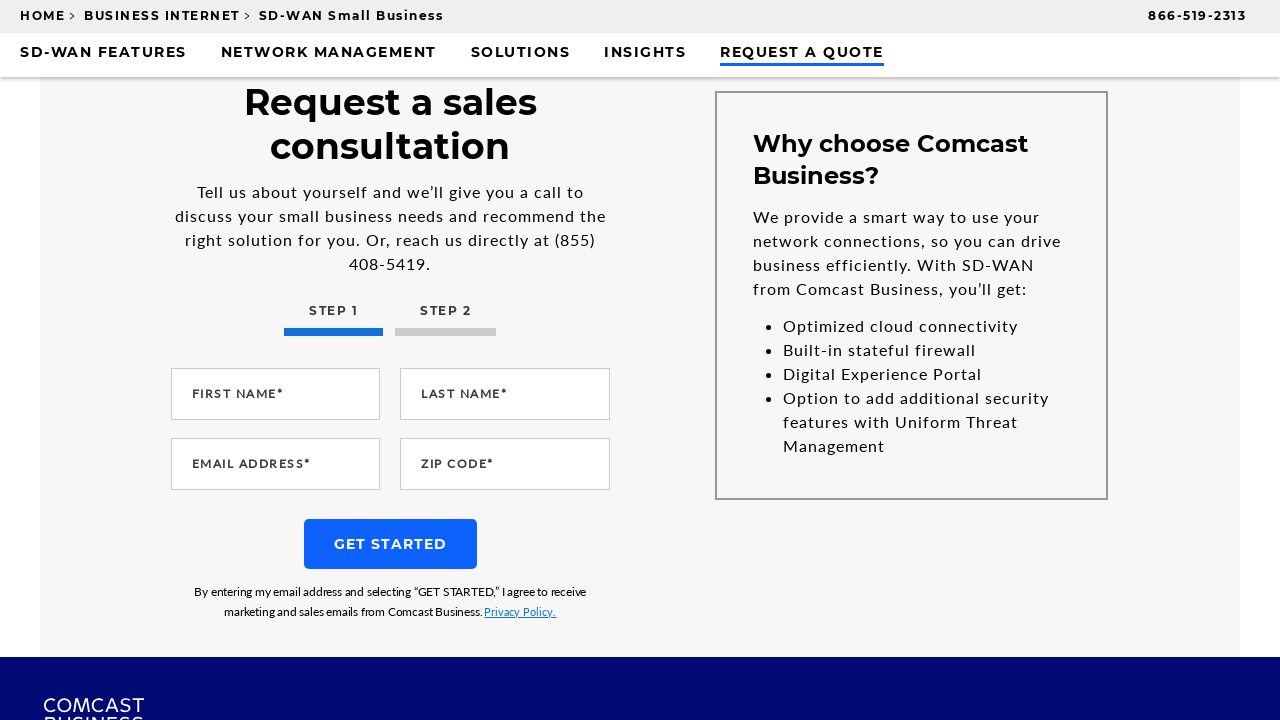

Retrieved header text content
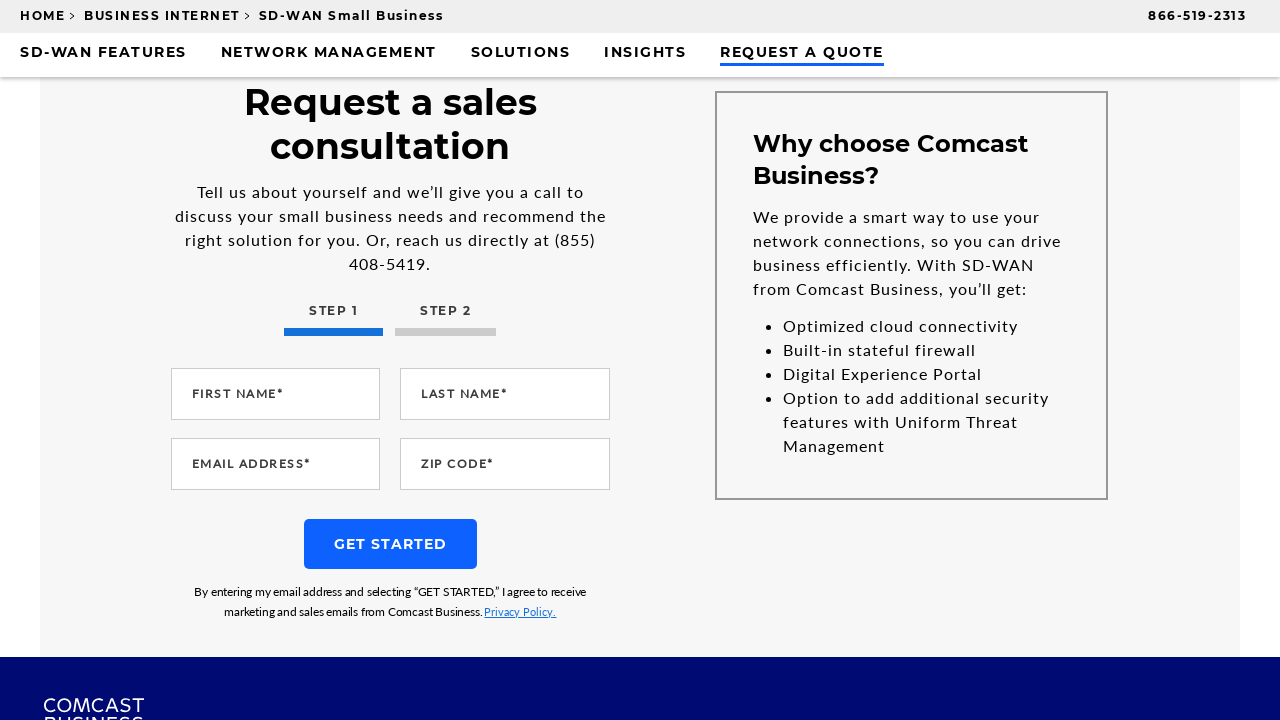

Verified header text is 'Industry insights'
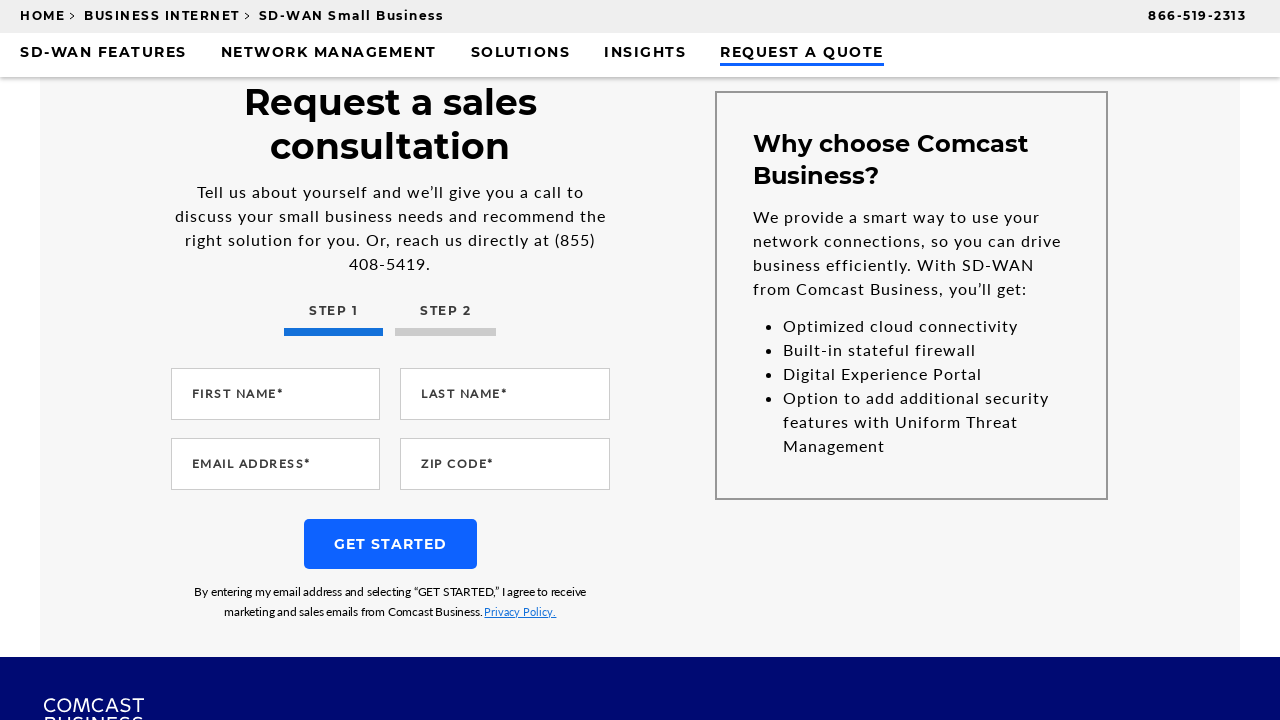

Clicked first article link and new tab opened at (232, 700) on xpath=//*[@id="insights"]/div[2]/div[1]/div/a
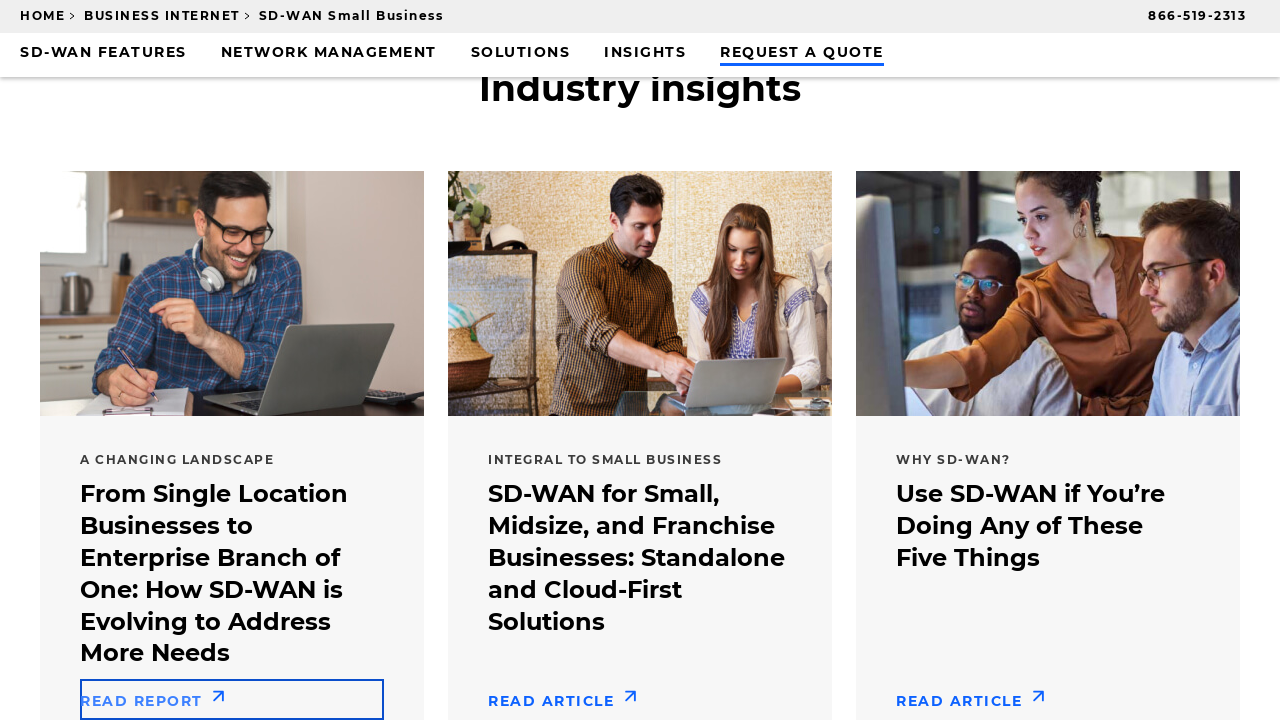

First article page loaded completely
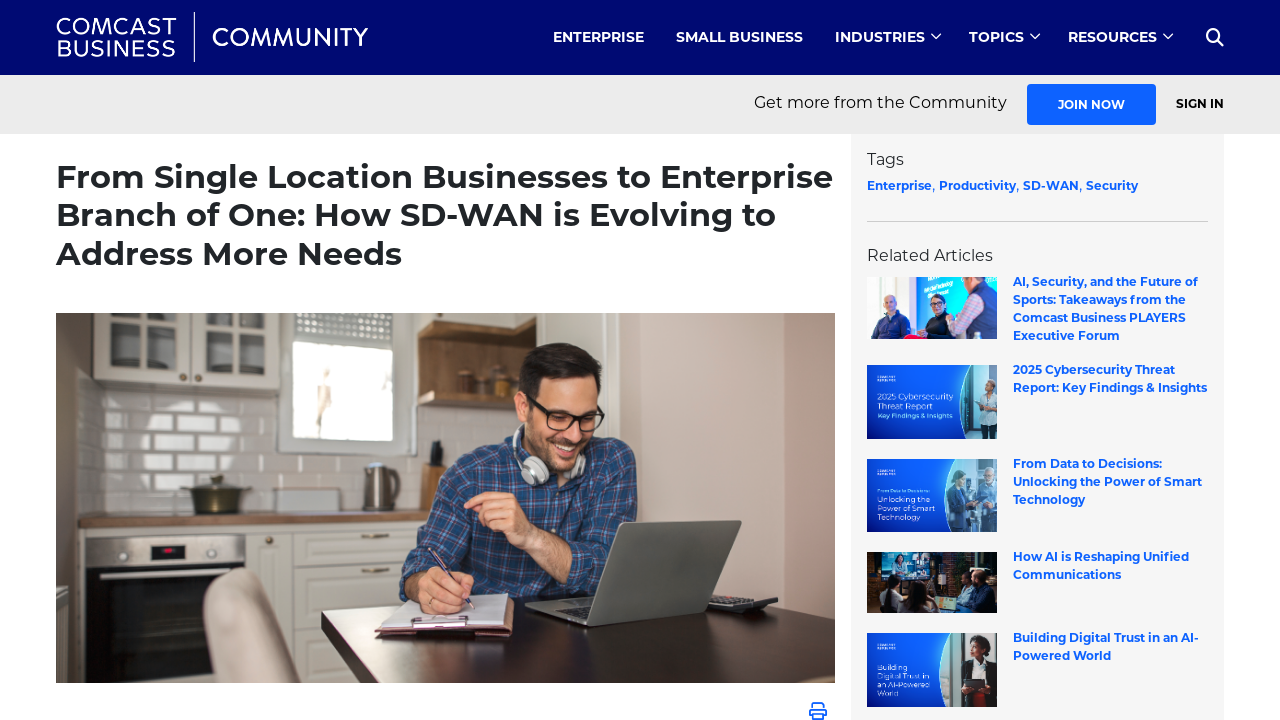

Verified first article redirected to correct URL
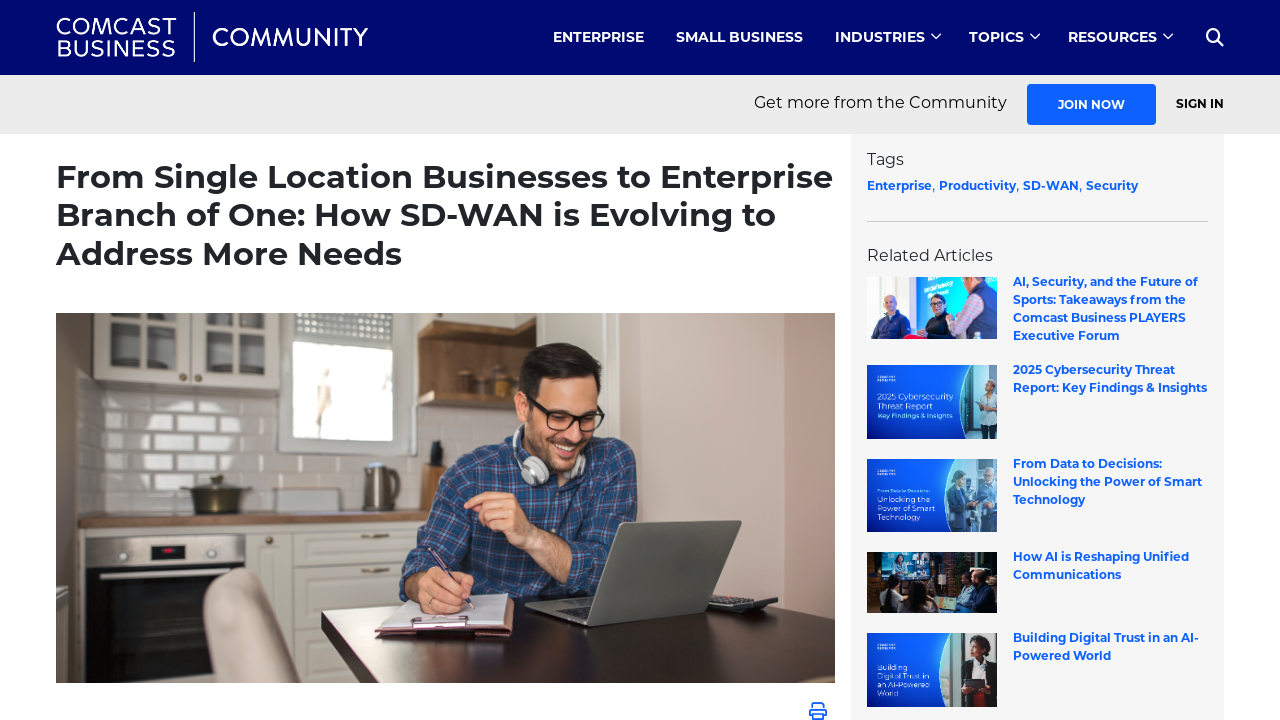

Closed first article tab
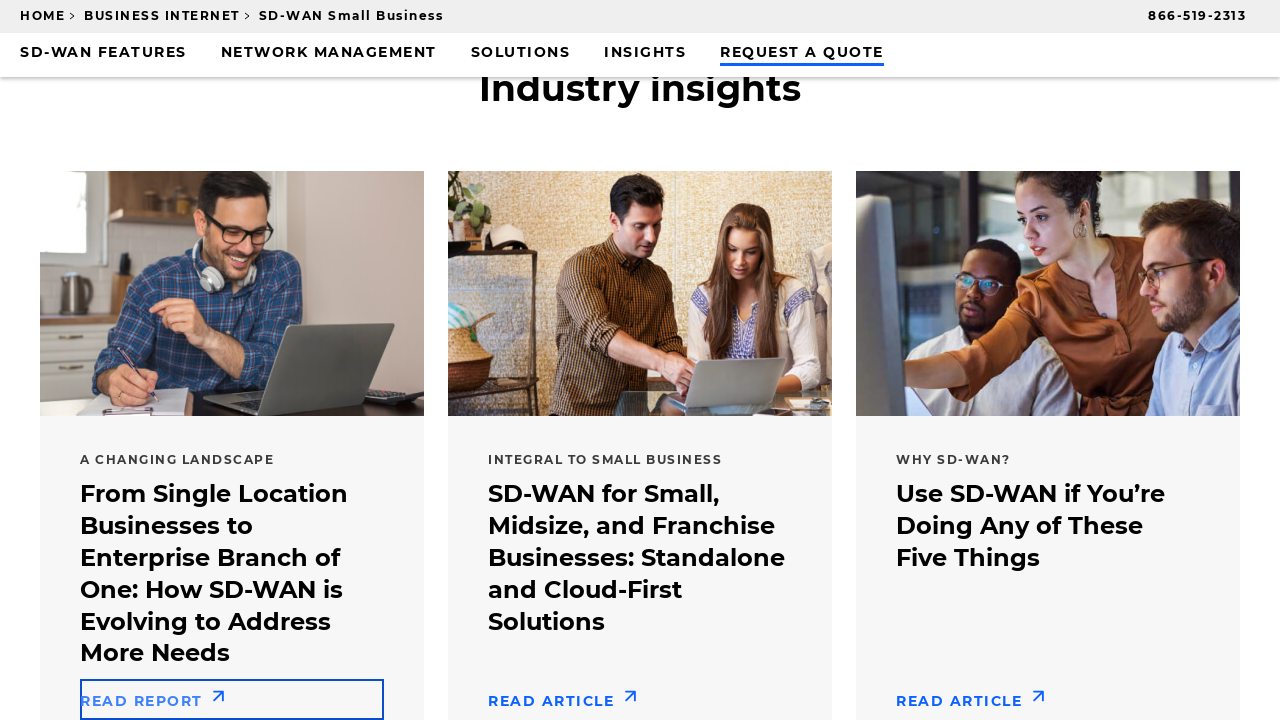

Waited 2000ms before clicking second article
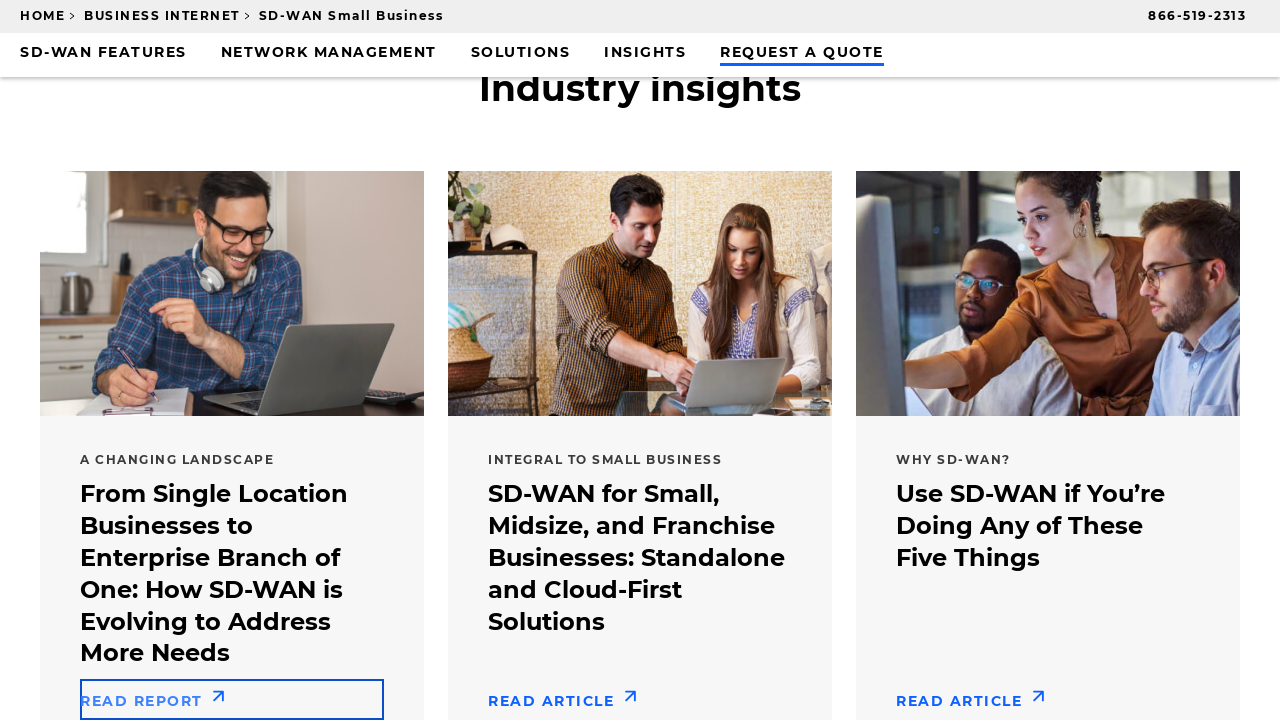

Clicked second article link and new tab opened at (640, 700) on xpath=//*[@id="insights"]/div[2]/div[2]/div/a
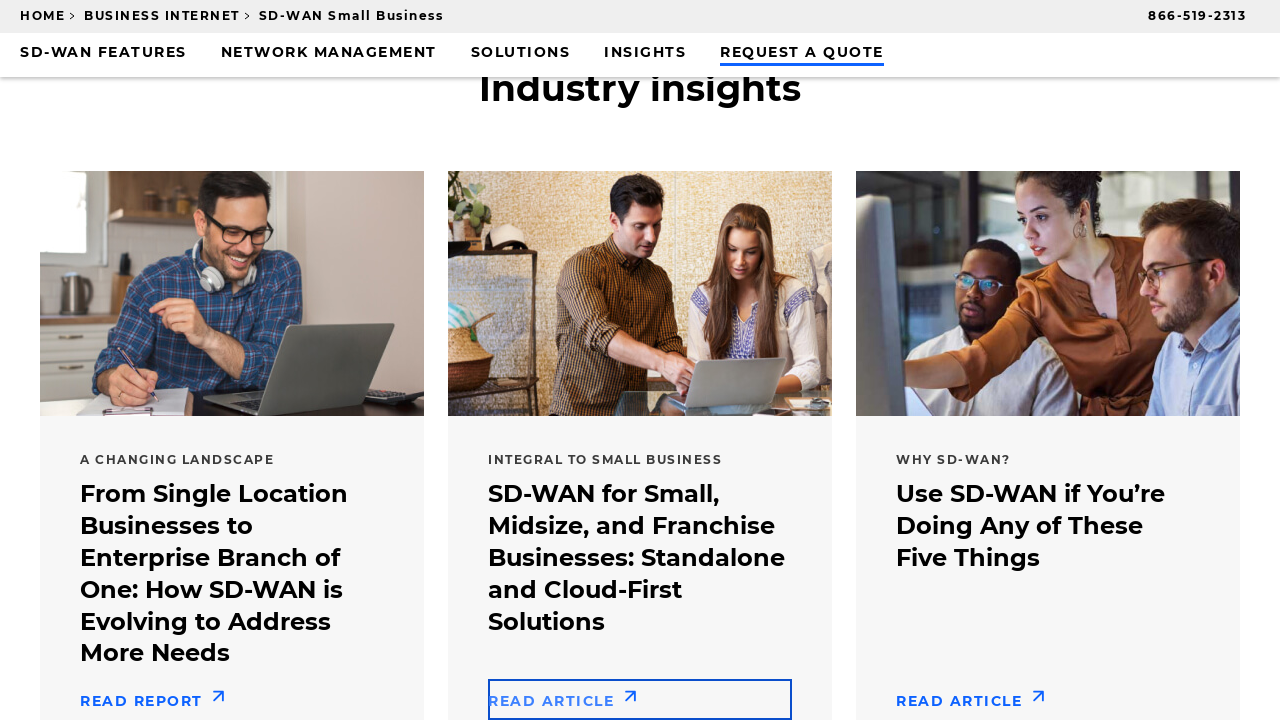

Second article page loaded completely
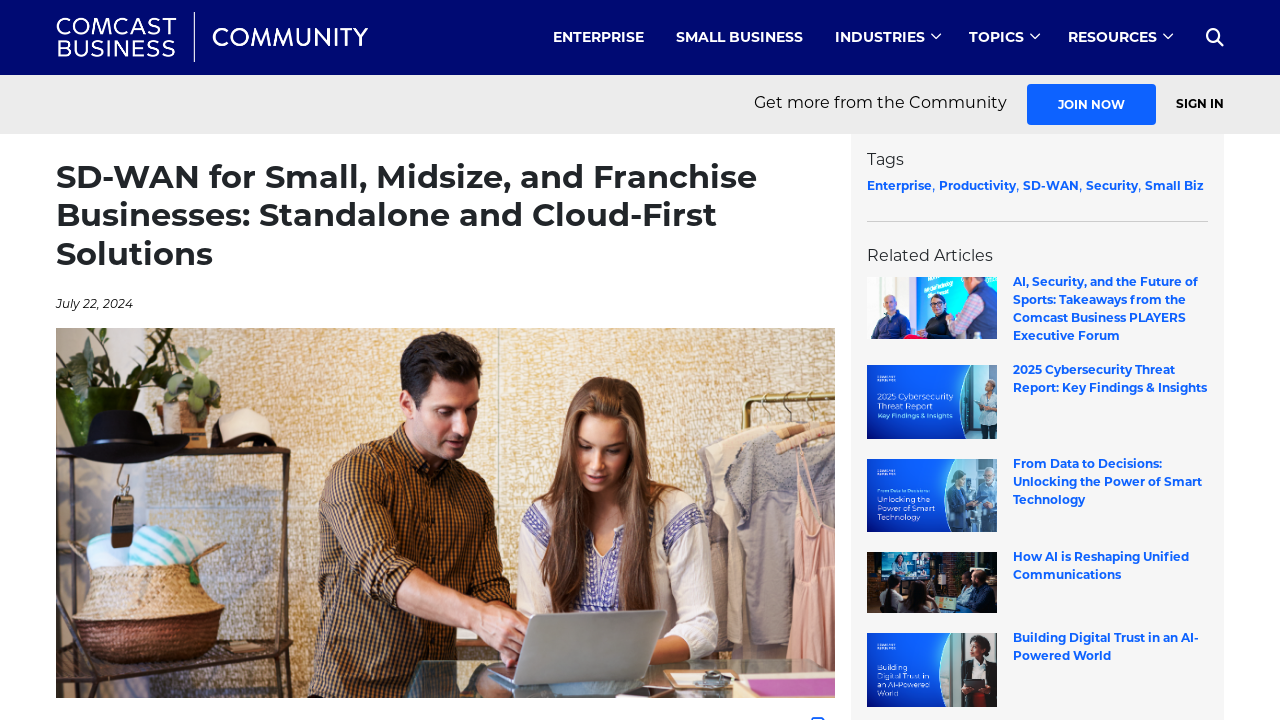

Verified second article redirected to correct URL
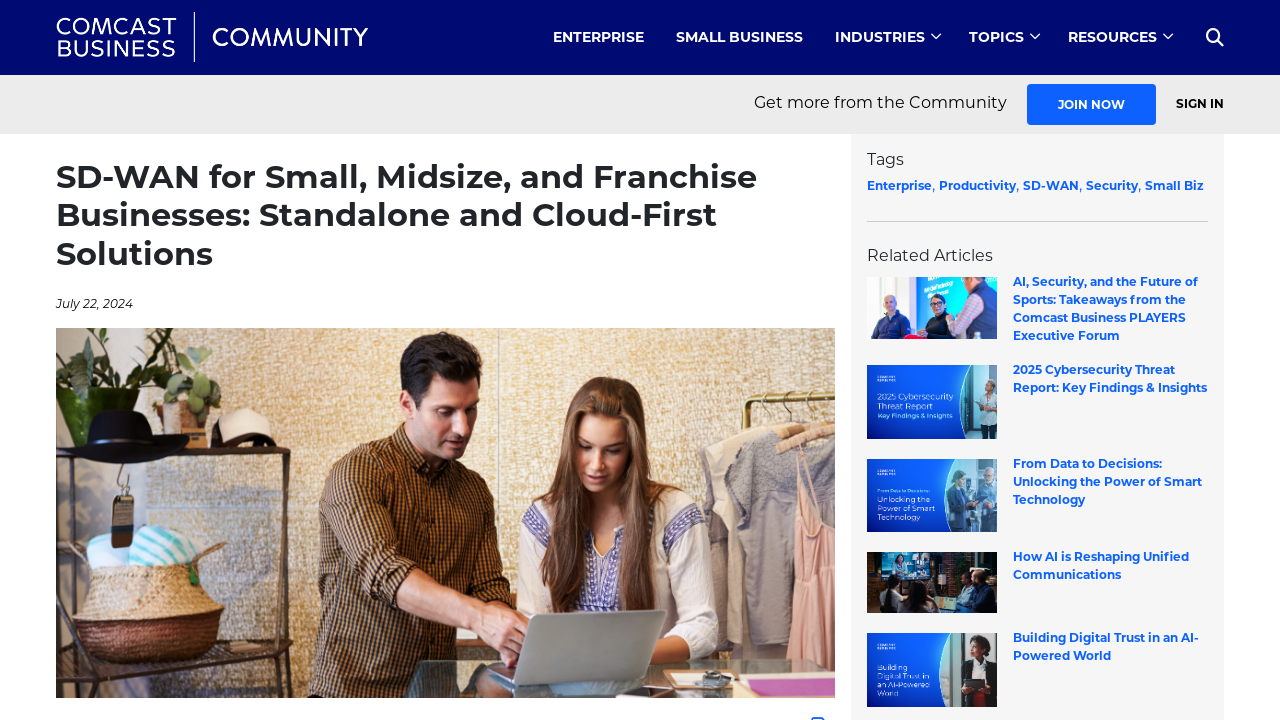

Closed second article tab
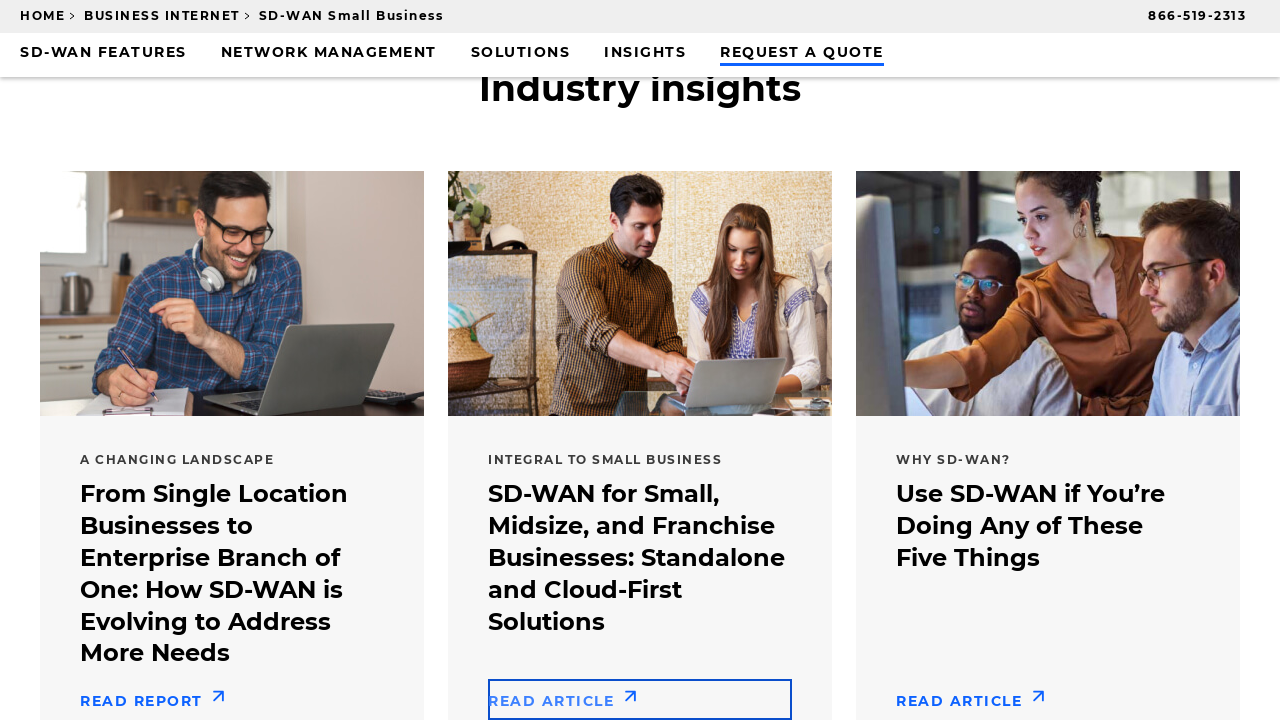

Waited 2000ms before clicking third article
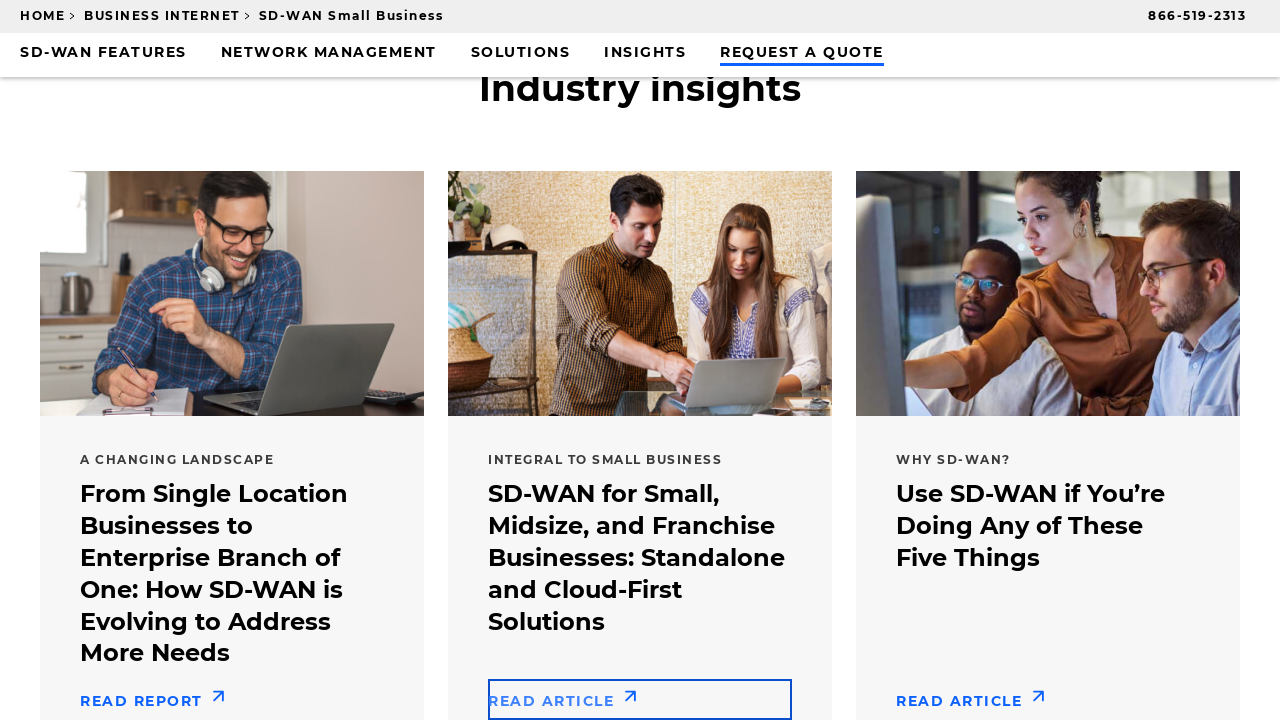

Clicked third article link and new tab opened at (1048, 700) on xpath=//*[@id="insights"]/div[2]/div[3]/div/a
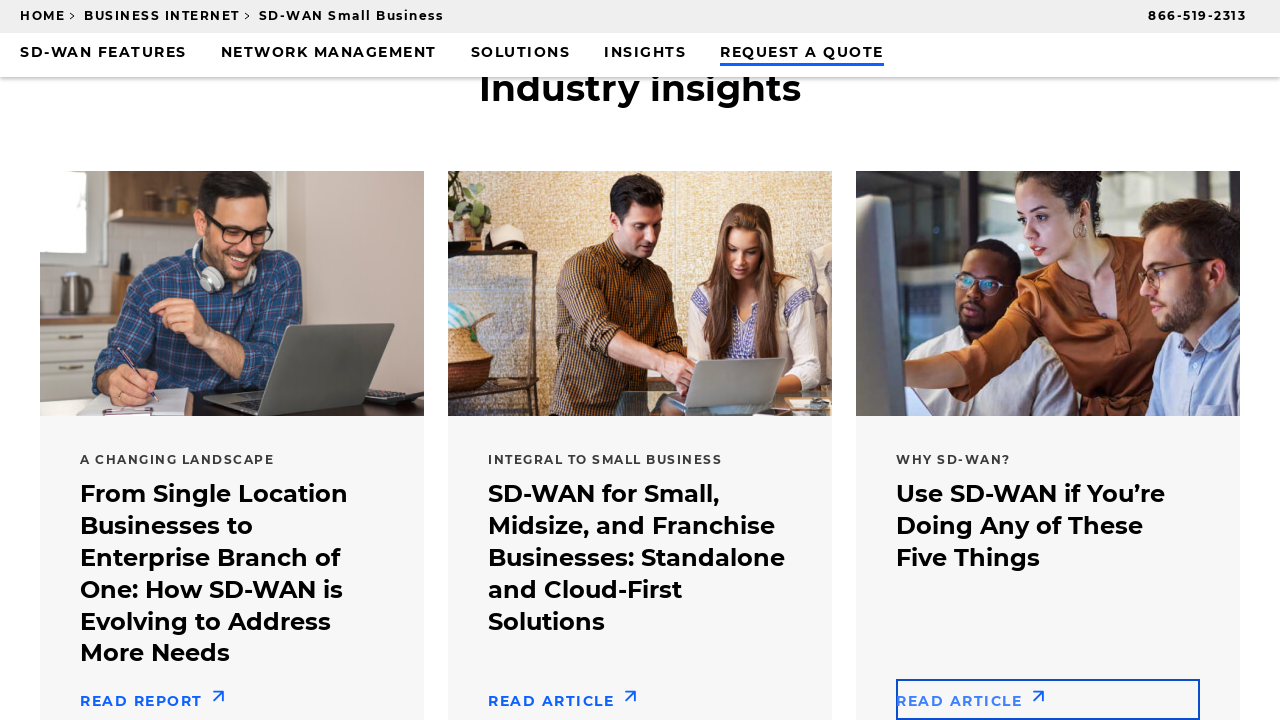

Third article page loaded completely
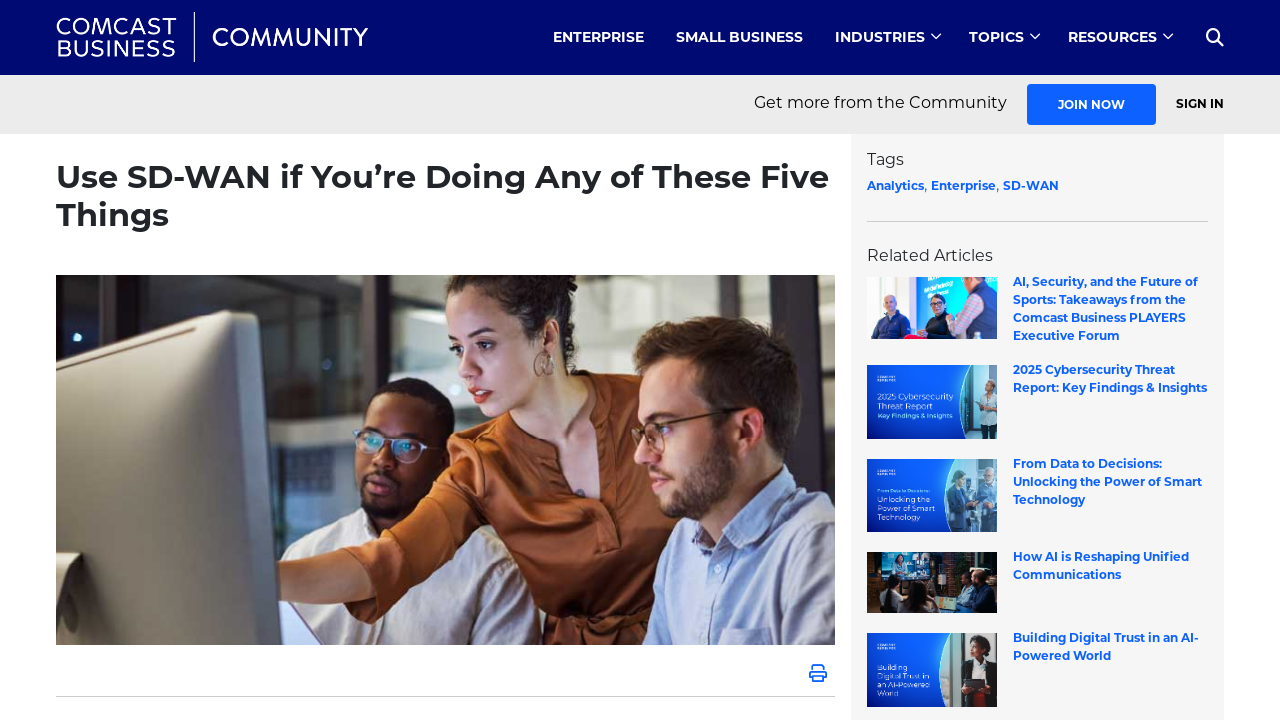

Verified third article redirected to correct URL
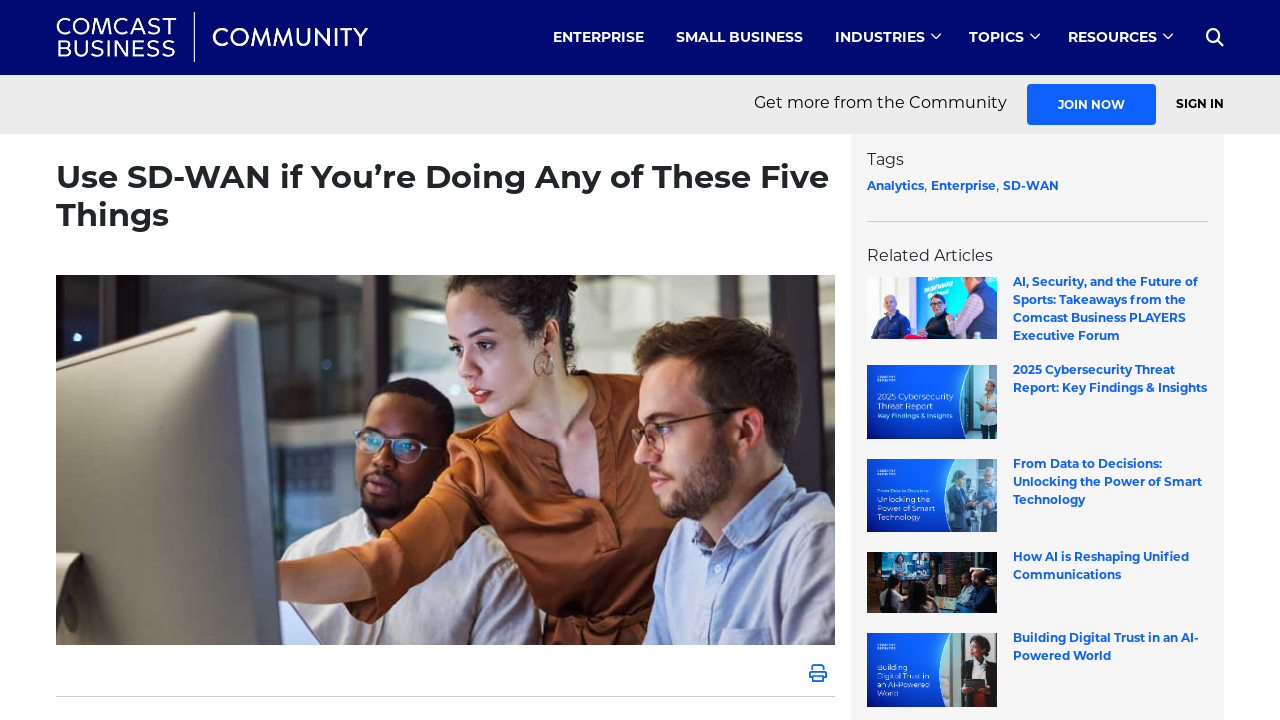

Closed third article tab
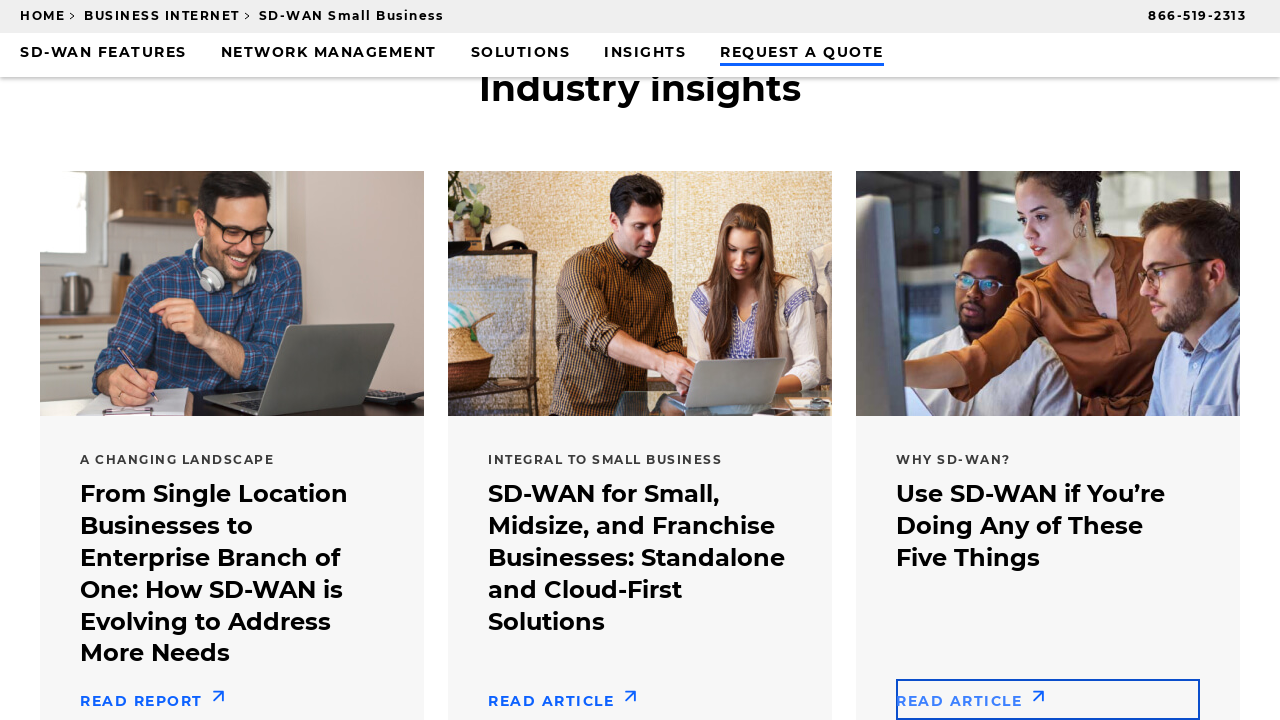

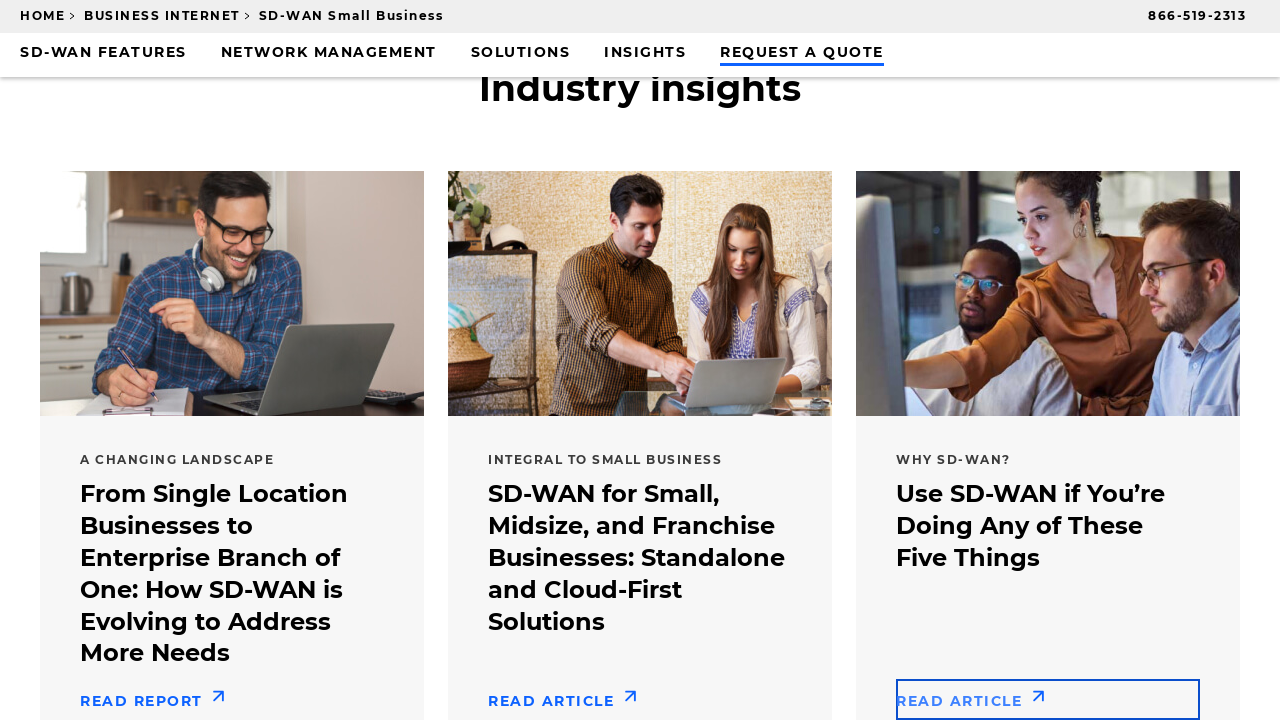